Tests file upload functionality by selecting a file and submitting the upload form

Starting URL: https://the-internet.herokuapp.com/upload

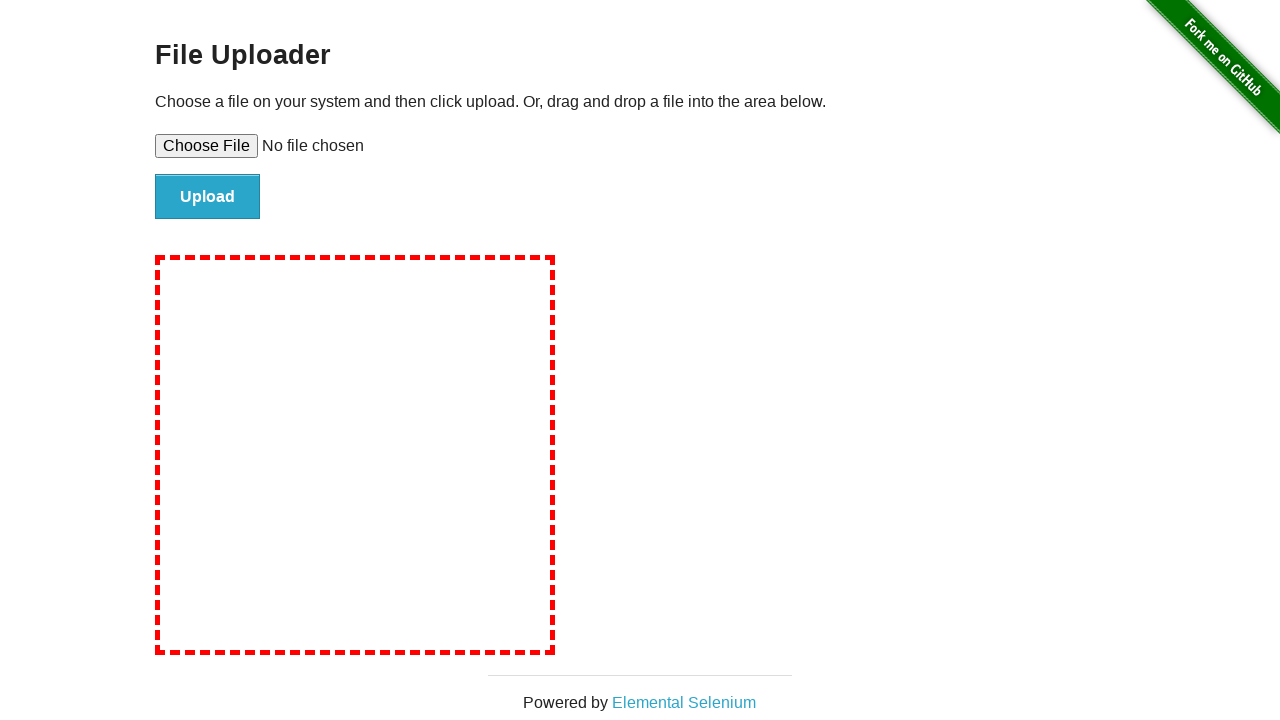

Set input file 'test.txt' with test content in the file upload field
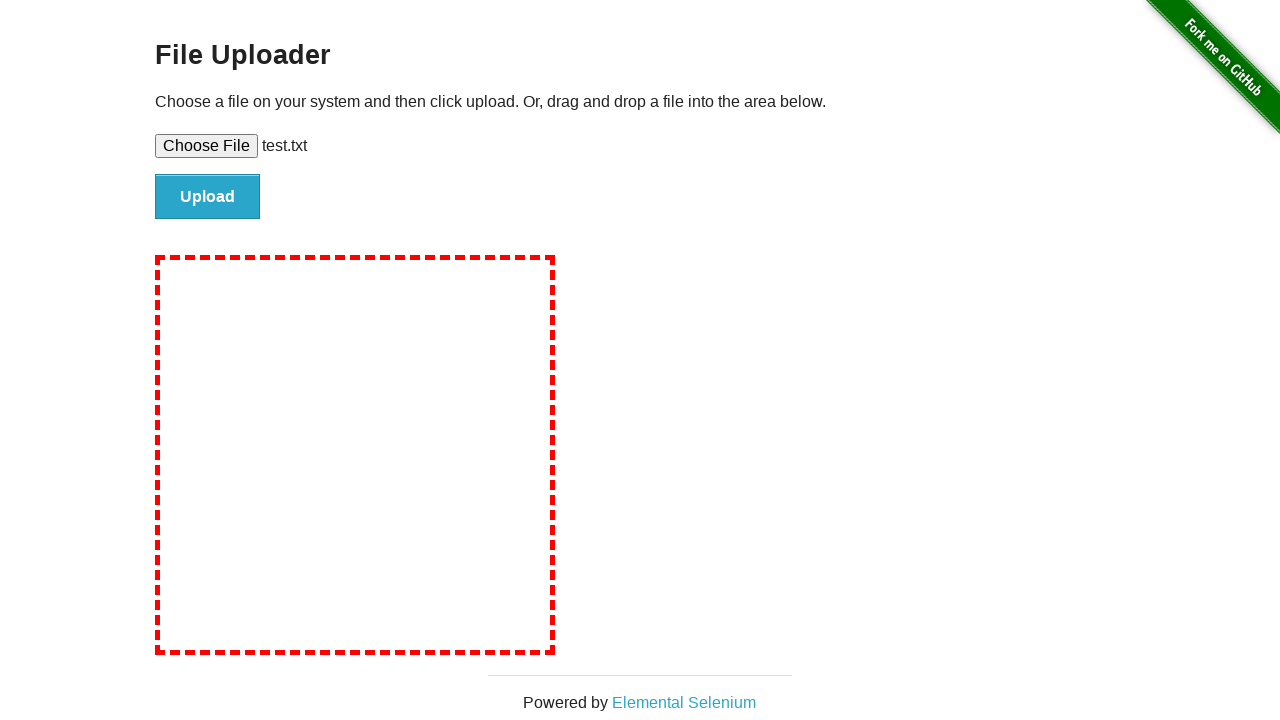

Clicked the upload submit button at (208, 197) on #file-submit
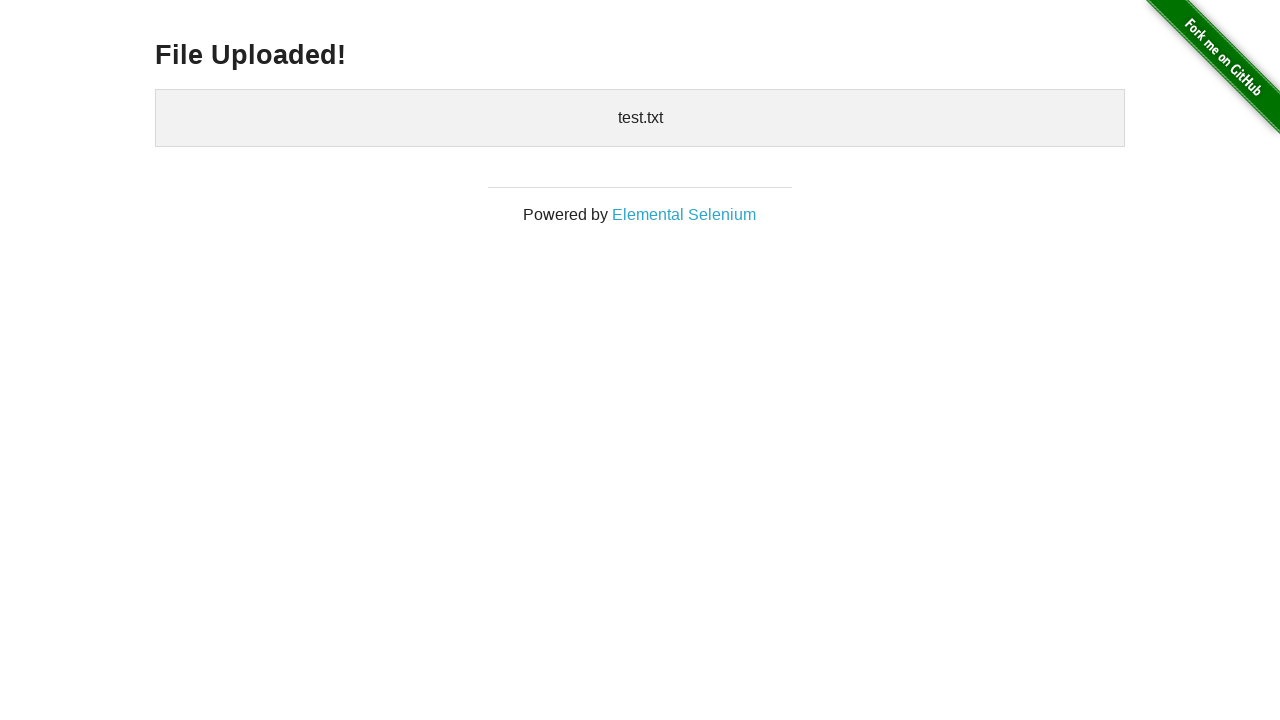

File upload confirmation page loaded successfully
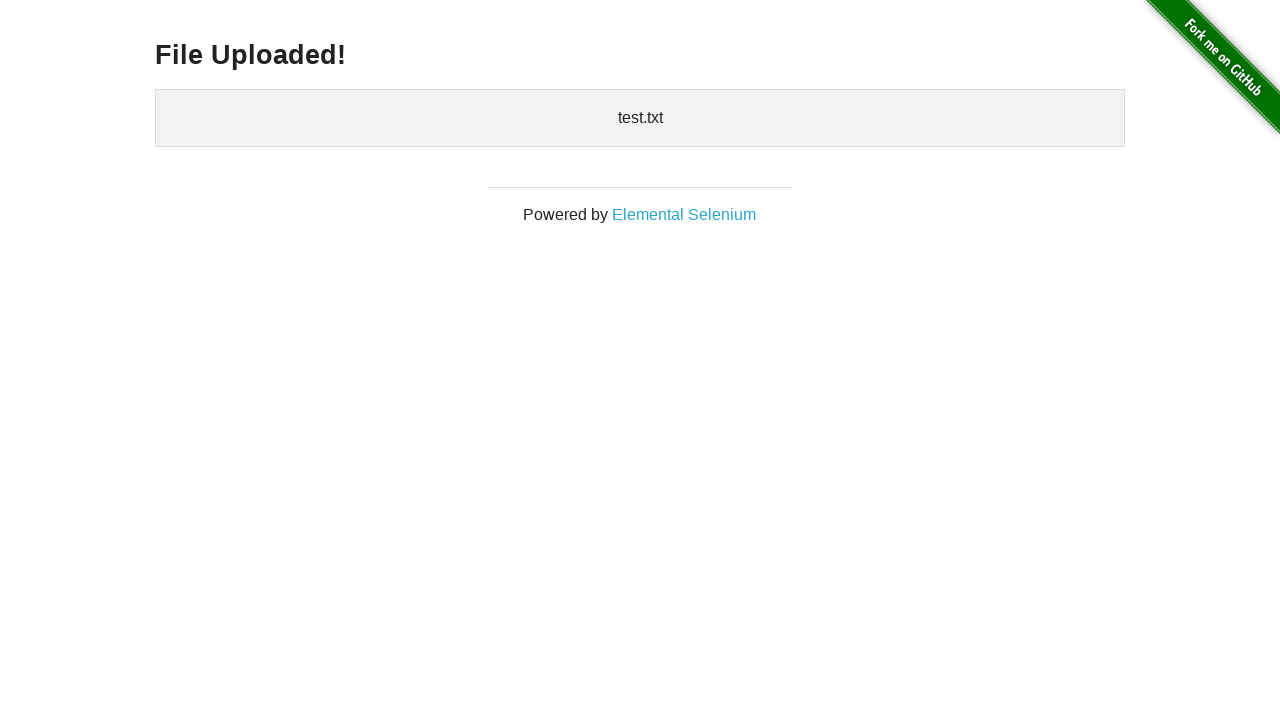

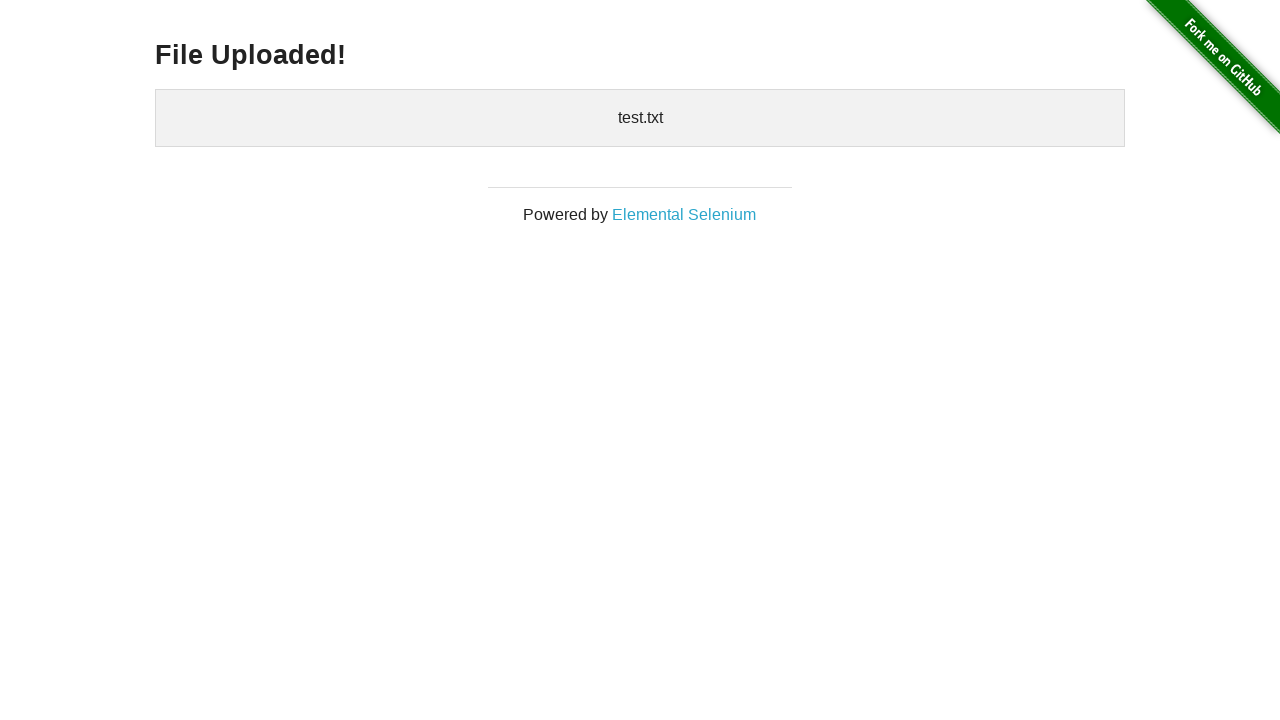